Tests search functionality by entering a search term and submitting the search form

Starting URL: https://krasivoe.by/

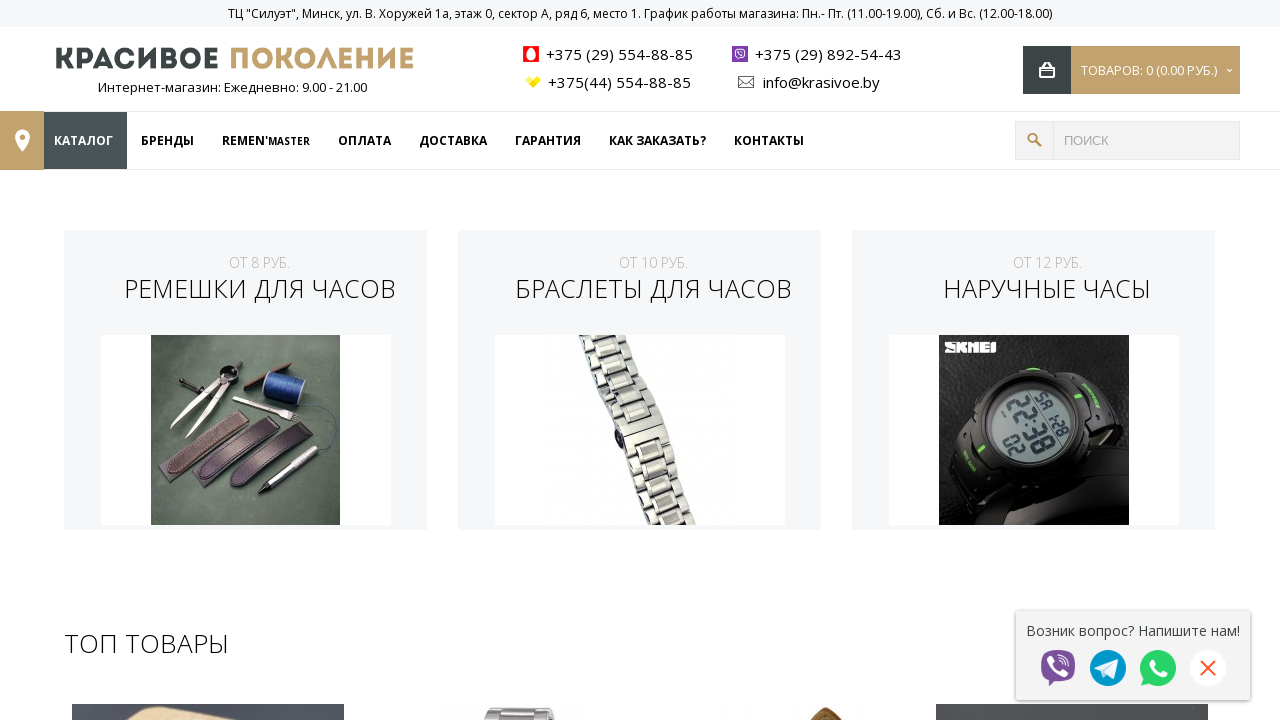

Clicked on search input field at (1147, 140) on xpath=//*[@id='search']/input
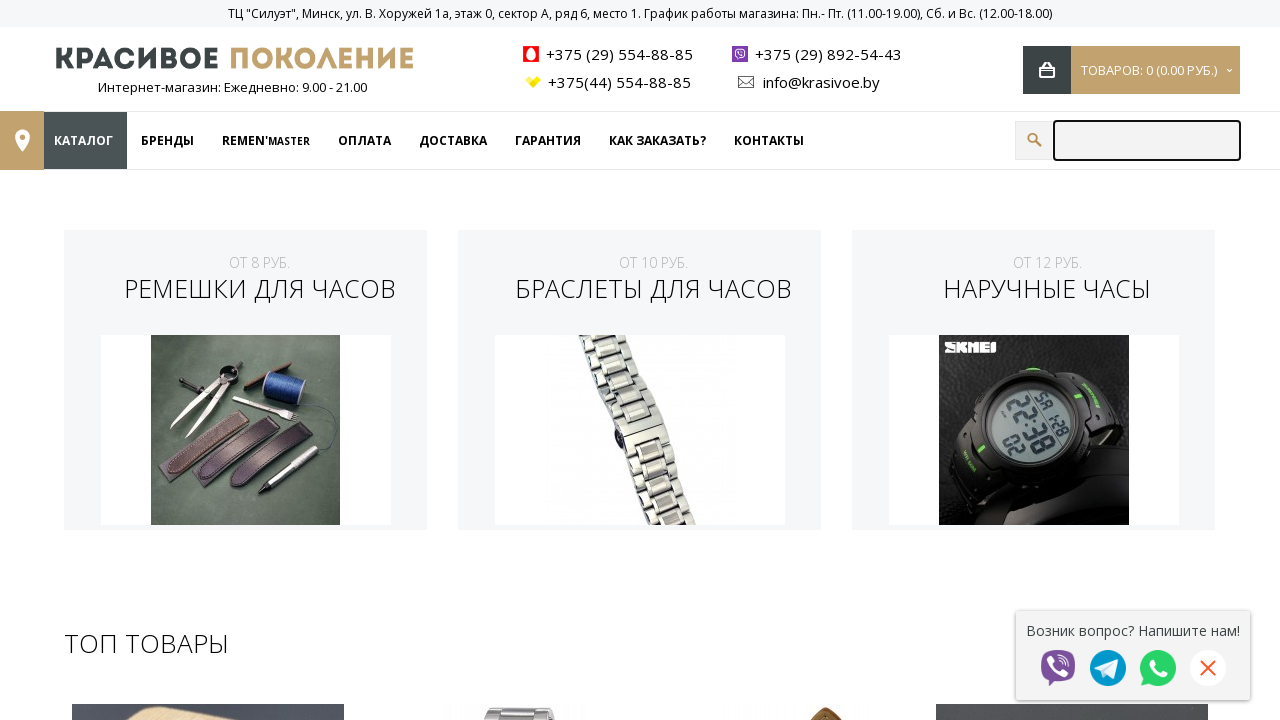

Entered search term 'браслет' in search field on xpath=//*[@id='search']/input
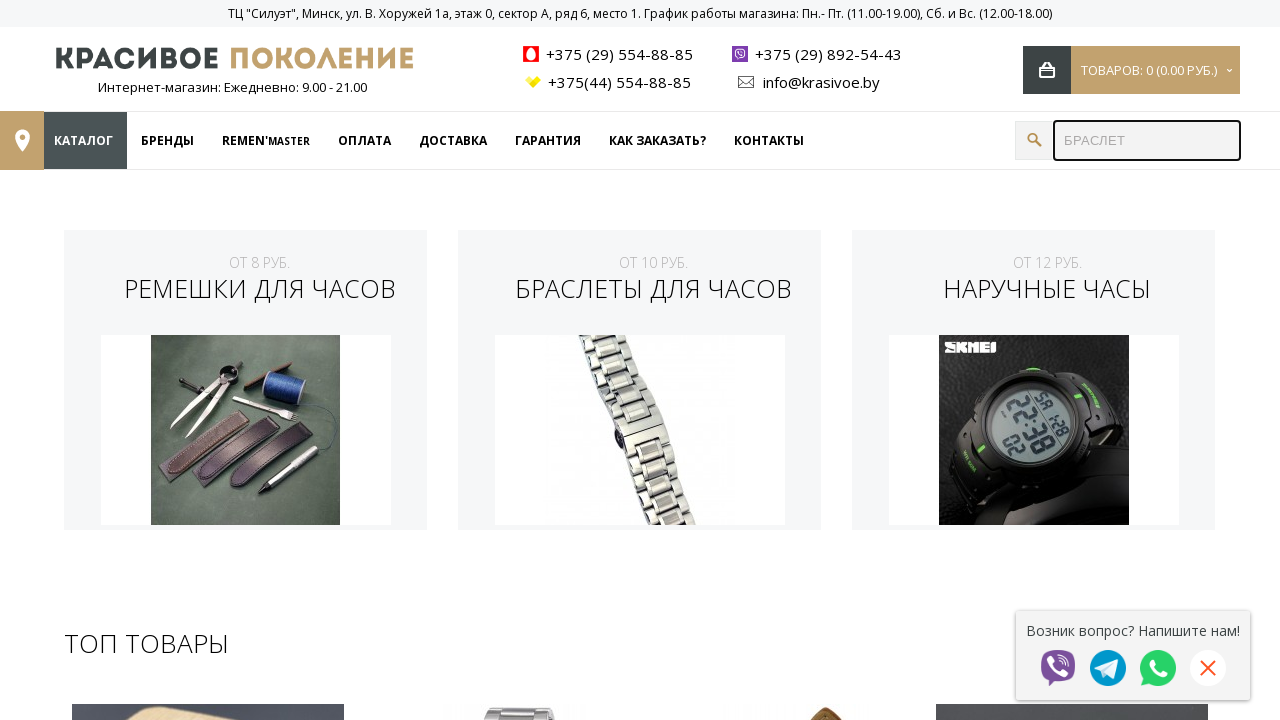

Waited 1000ms for page processing
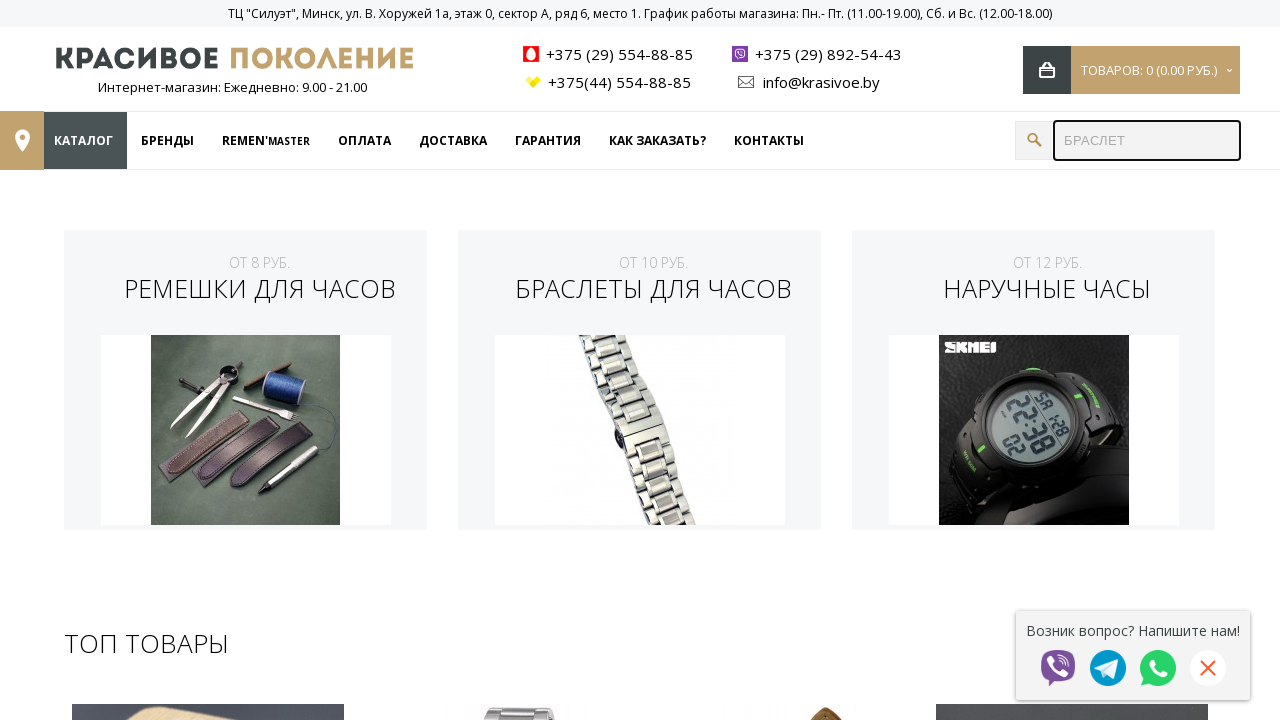

Clicked search button to submit search form at (1034, 140) on xpath=//*[@id='search']/button
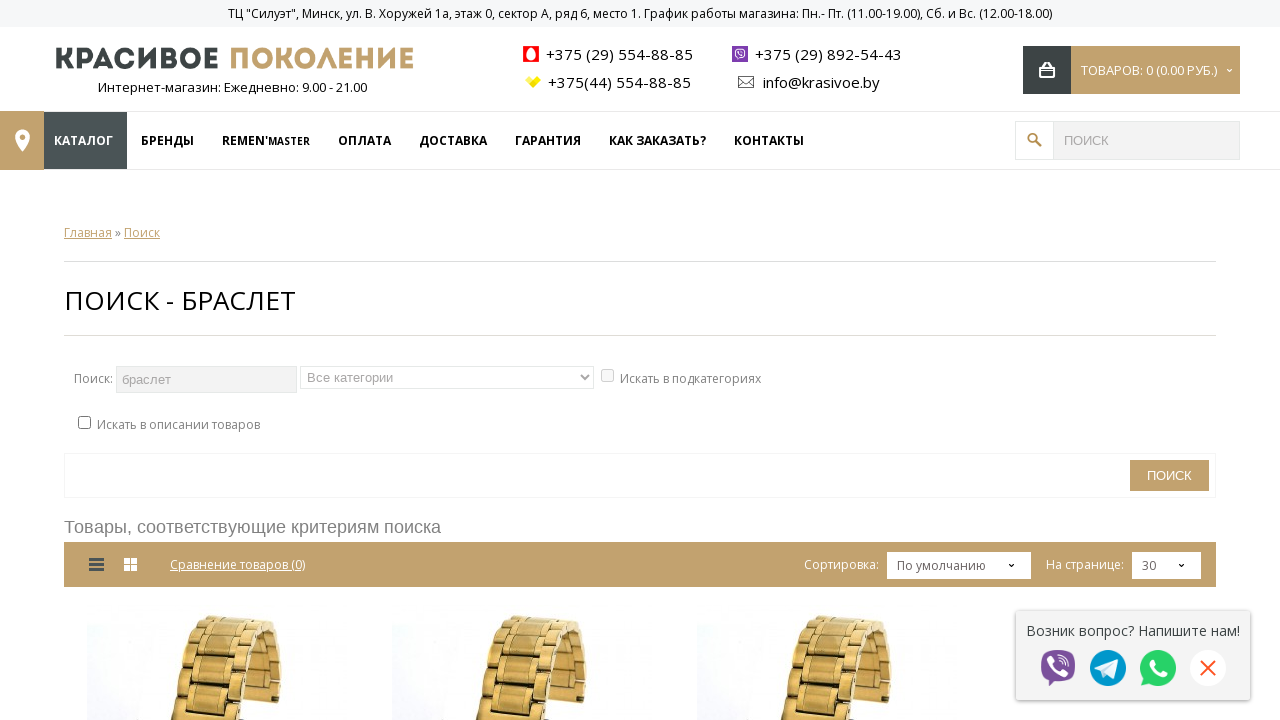

Search results loaded successfully
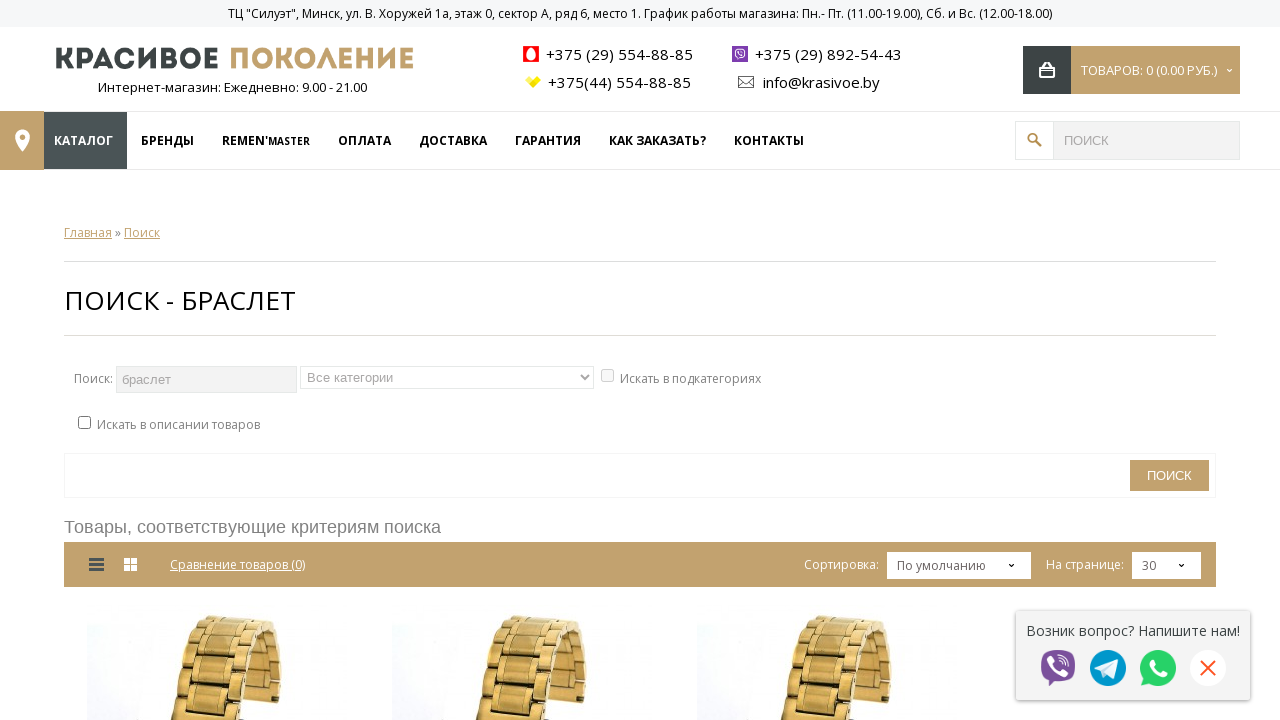

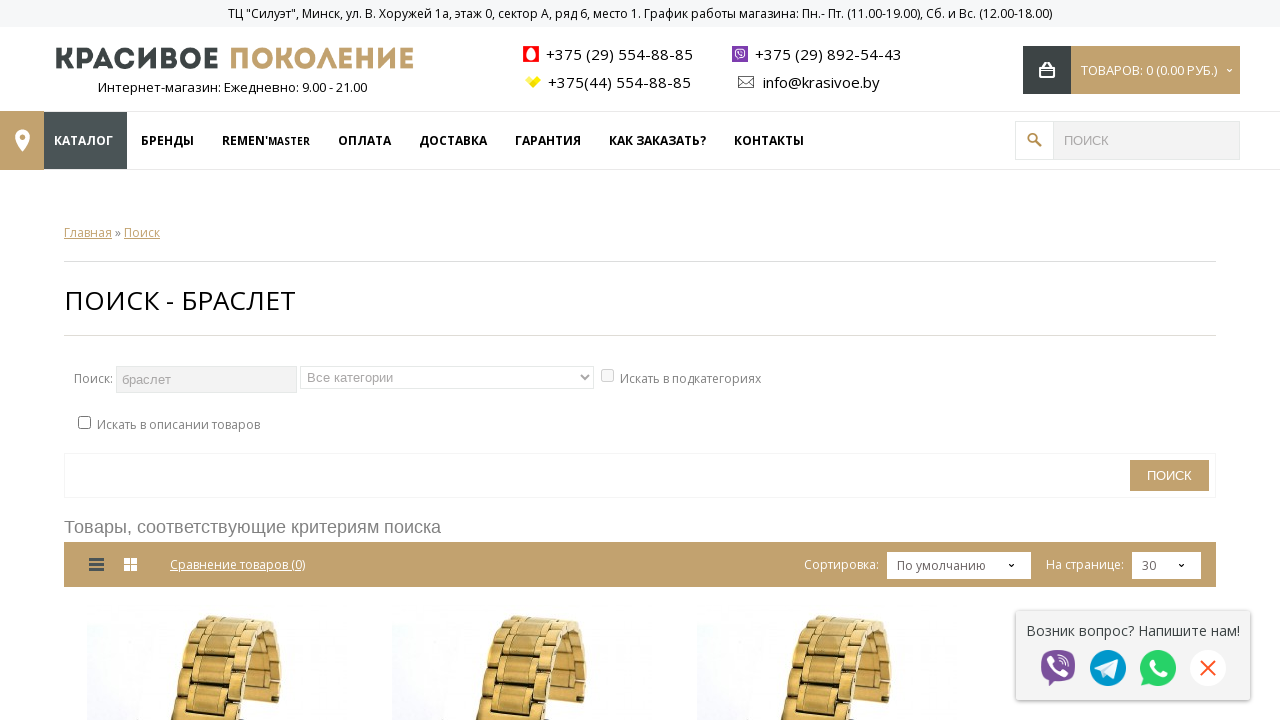